Tests sorting the "Due" column in descending order by clicking the column header twice and verifying the values are sorted correctly

Starting URL: http://the-internet.herokuapp.com/tables

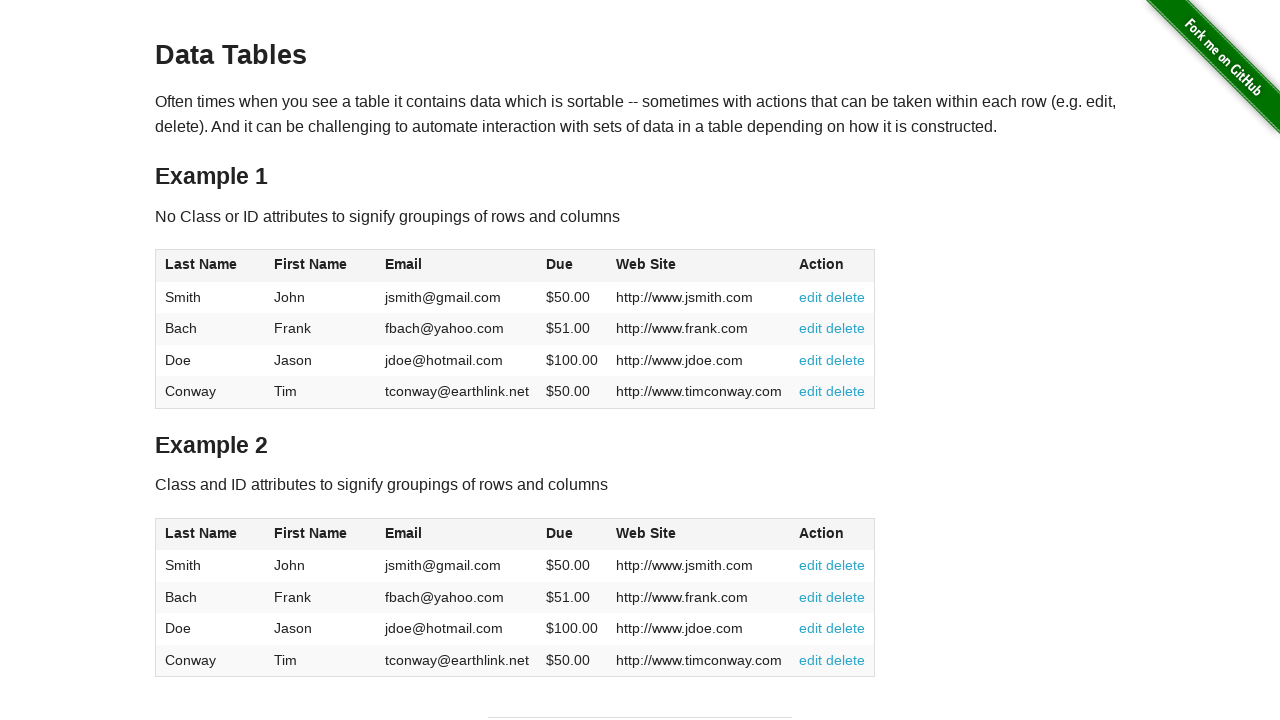

Clicked Due column header first time at (572, 266) on #table1 thead tr th:nth-of-type(4)
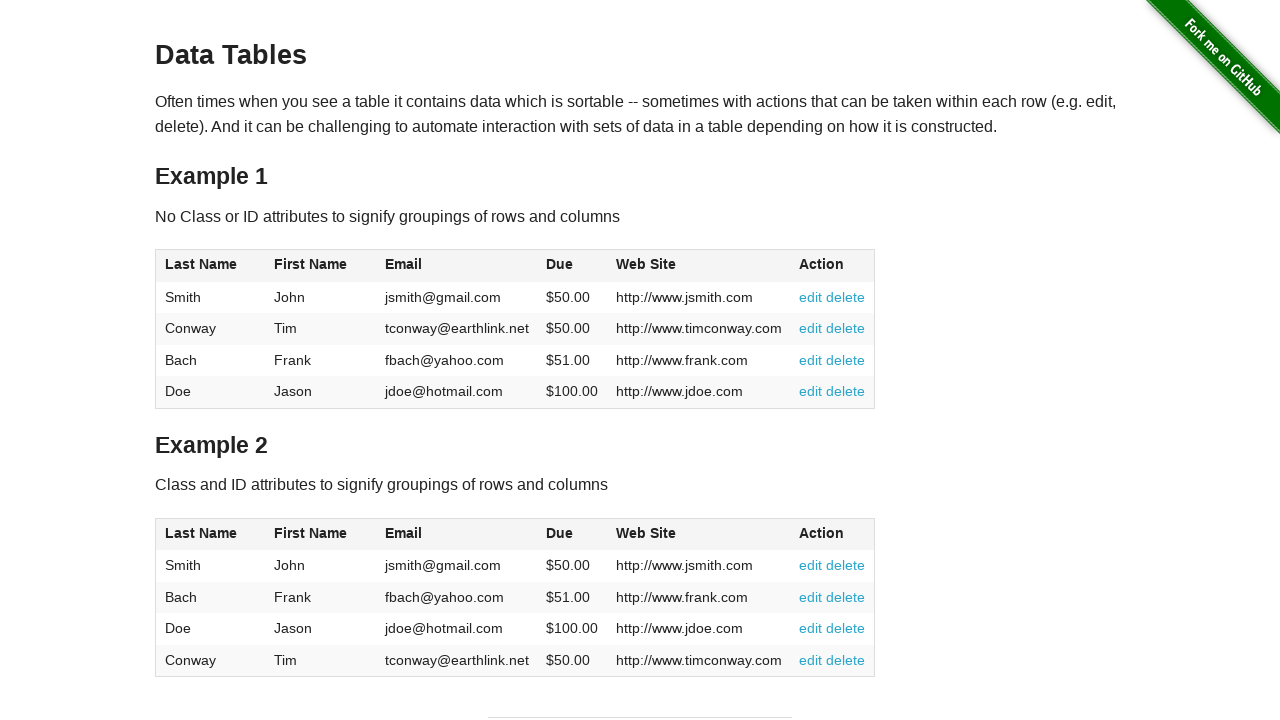

Clicked Due column header second time to sort descending at (572, 266) on #table1 thead tr th:nth-of-type(4)
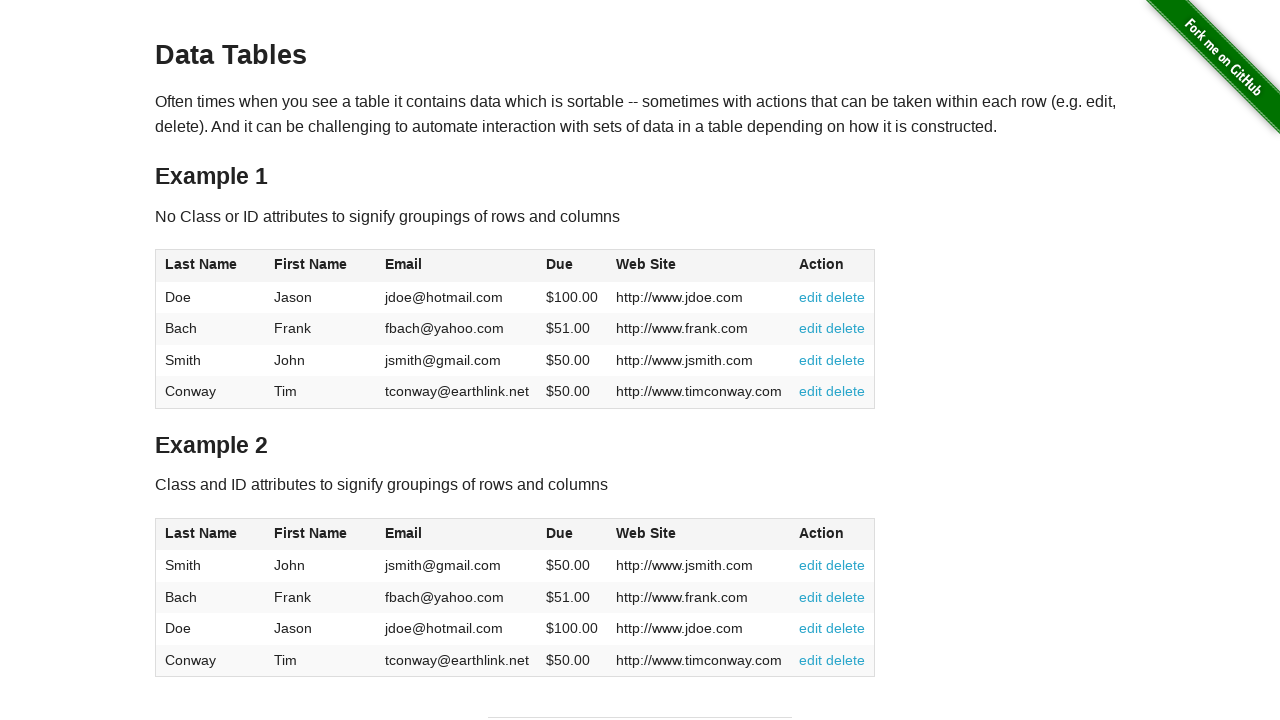

Due column values loaded in table body
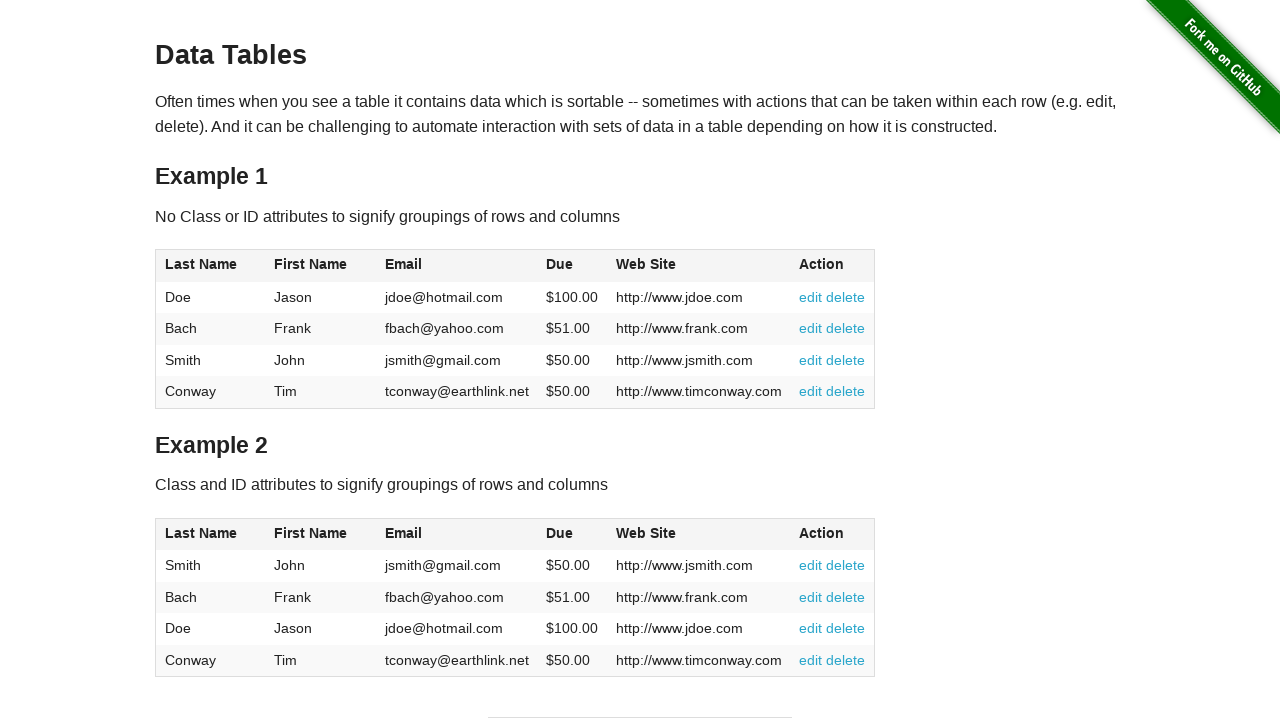

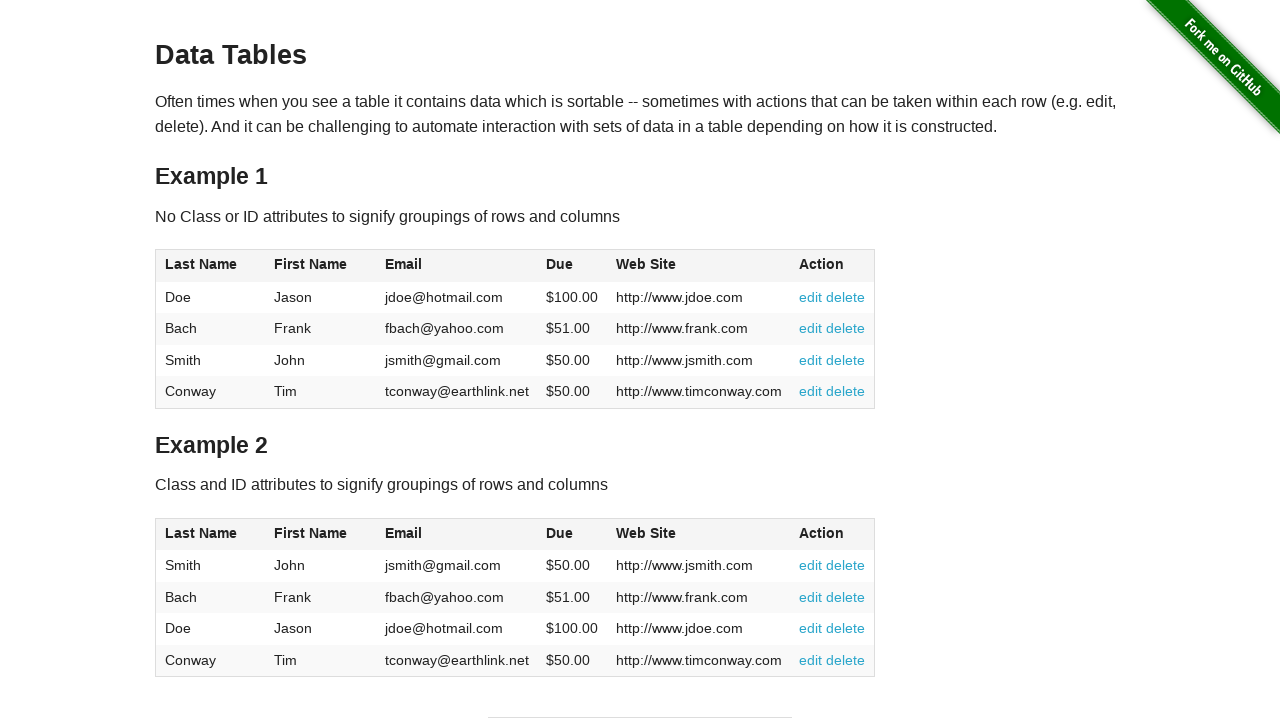